Navigates to a Ticketmaster France event page and waits for the page content to load to check ticket availability

Starting URL: https://www.ticketmaster.fr/fr/manifestation/vald-billet/idmanif/618630

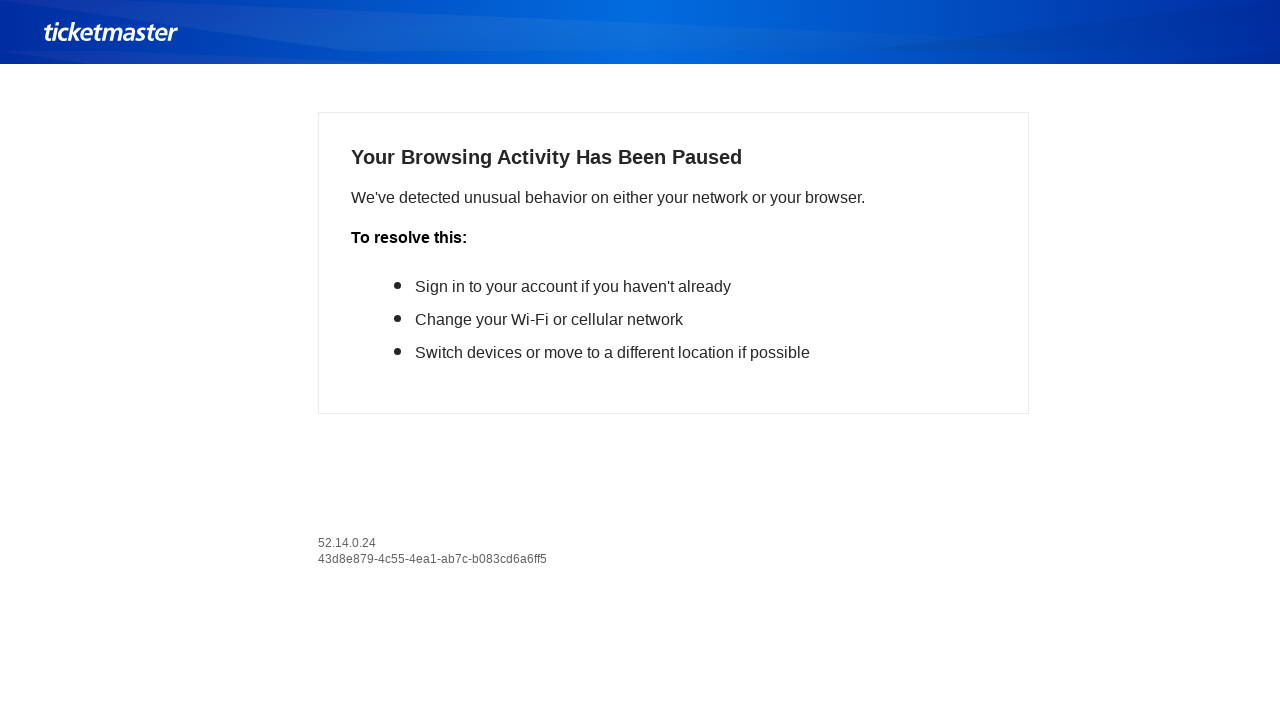

Navigated to Ticketmaster France VALD event page
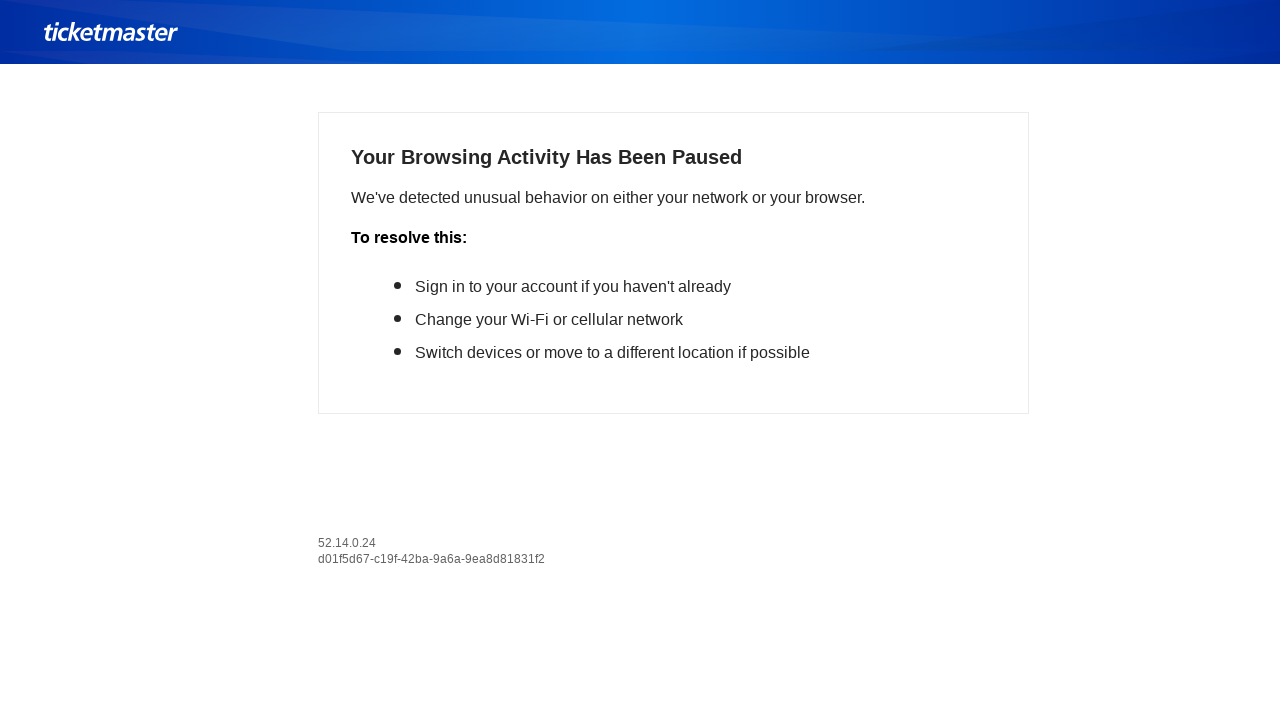

Page content loaded (networkidle state reached)
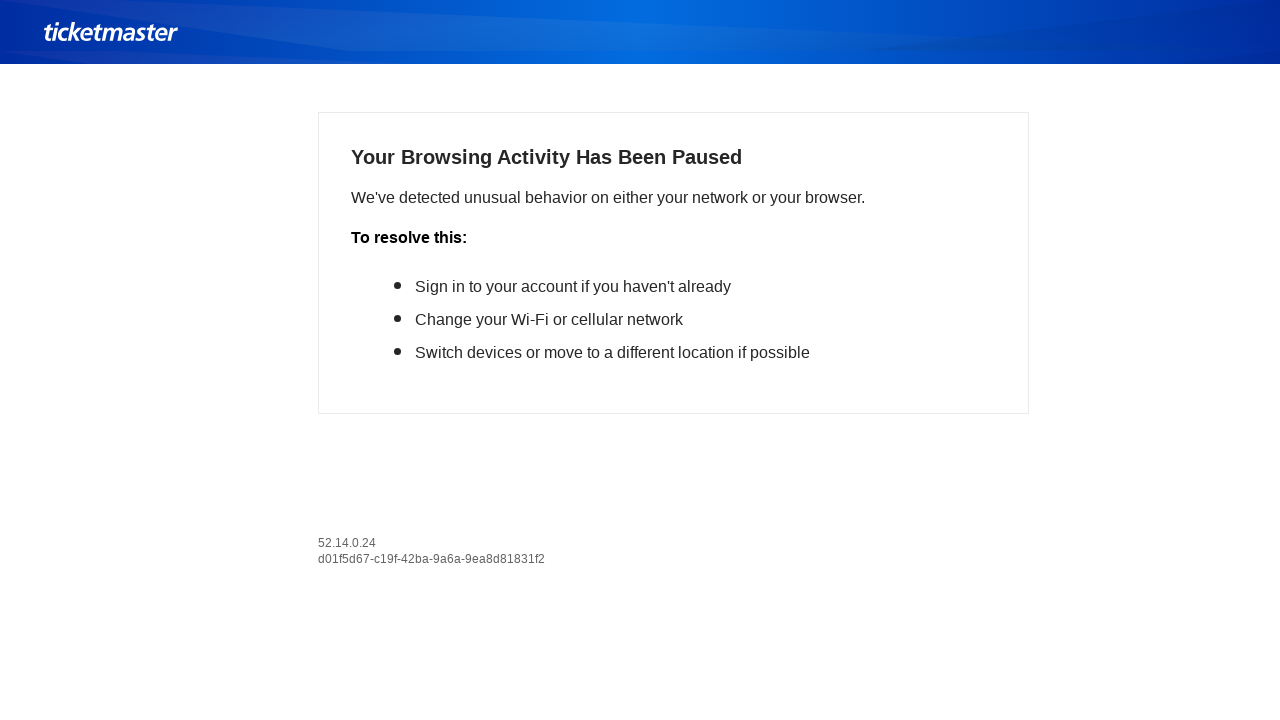

Waited for ticket category information to become visible
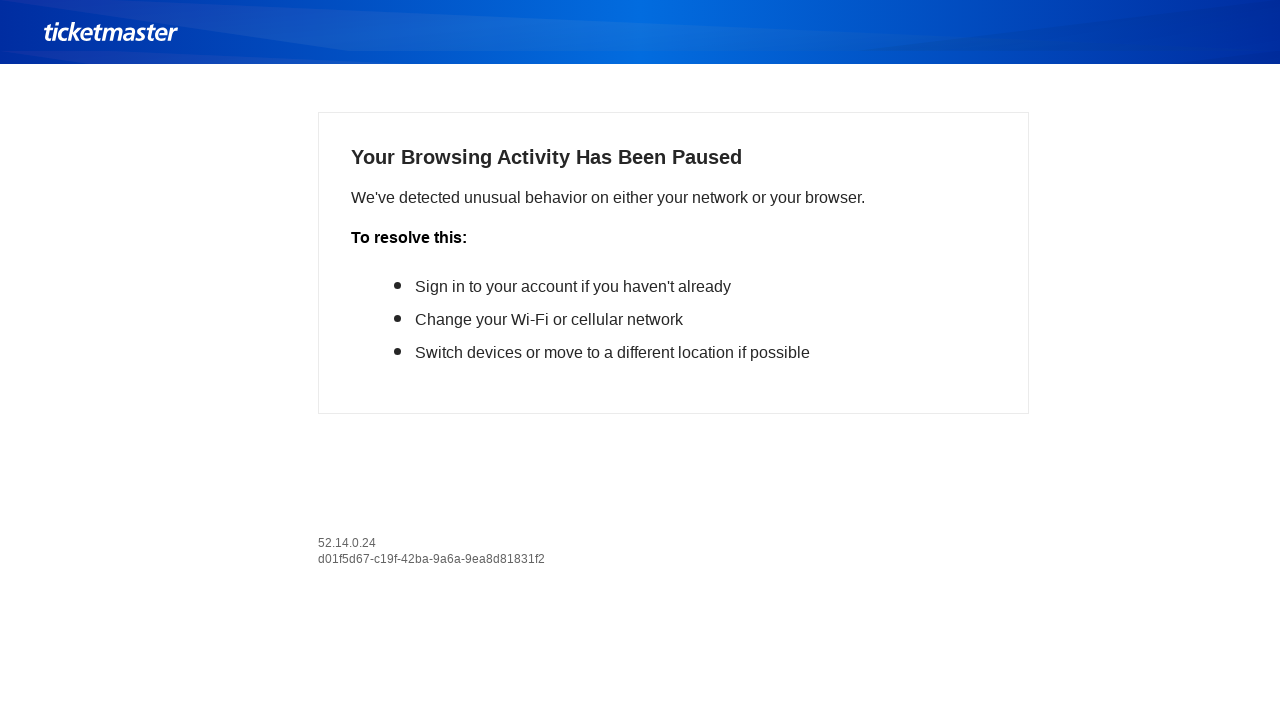

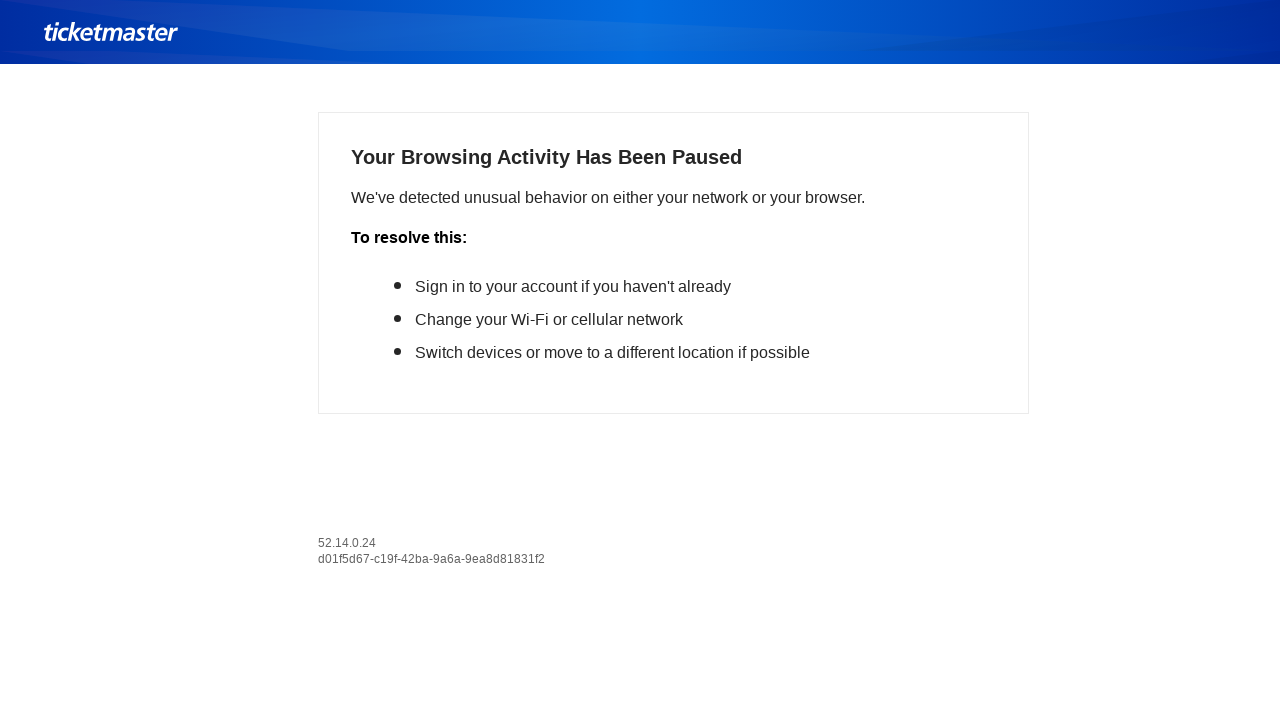